Tests A/B test opt-out functionality by first verifying the page shows an A/B test variant, then adding an opt-out cookie, refreshing the page, and confirming the opt-out was successful.

Starting URL: http://the-internet.herokuapp.com/abtest

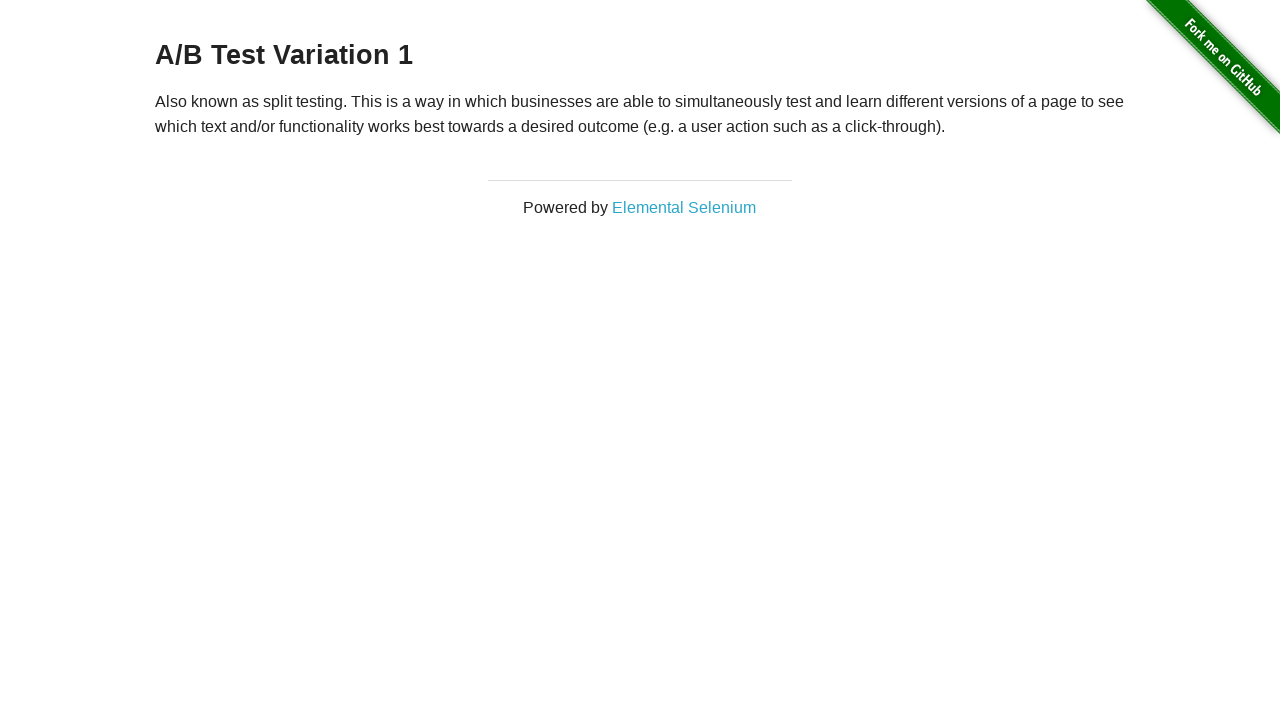

Located A/B test heading element
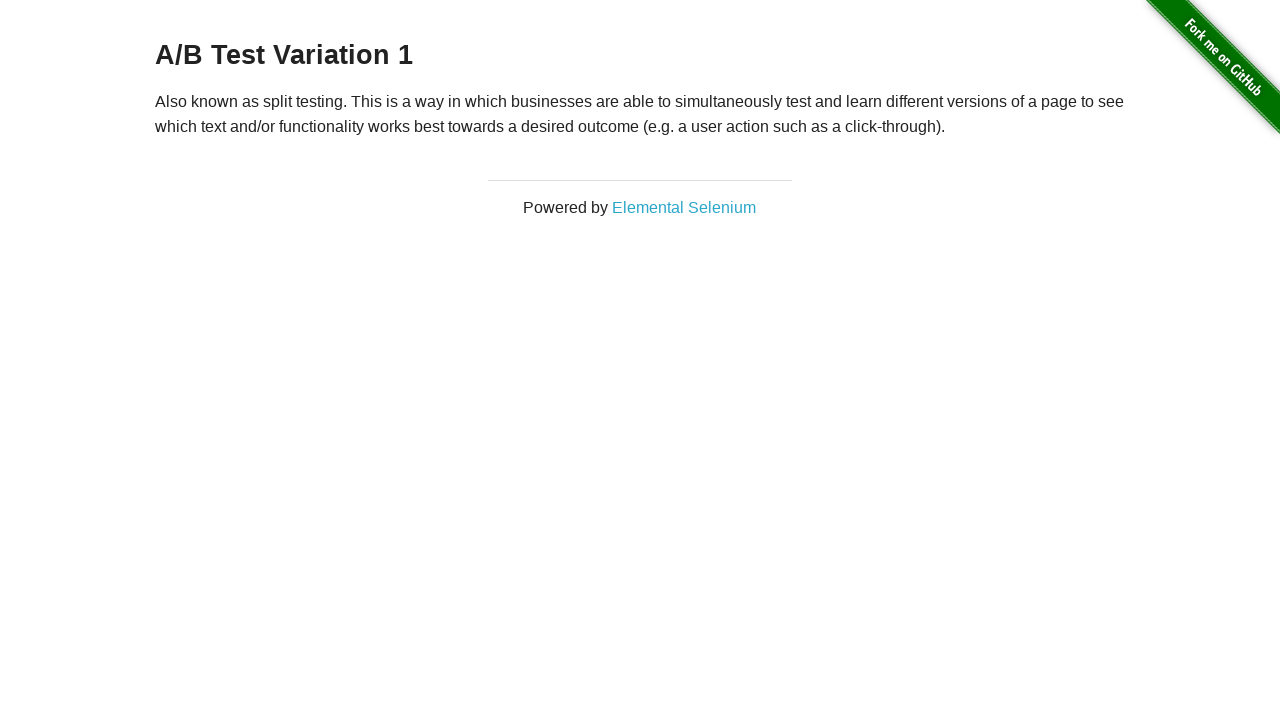

Retrieved heading text: 'A/B Test Variation 1'
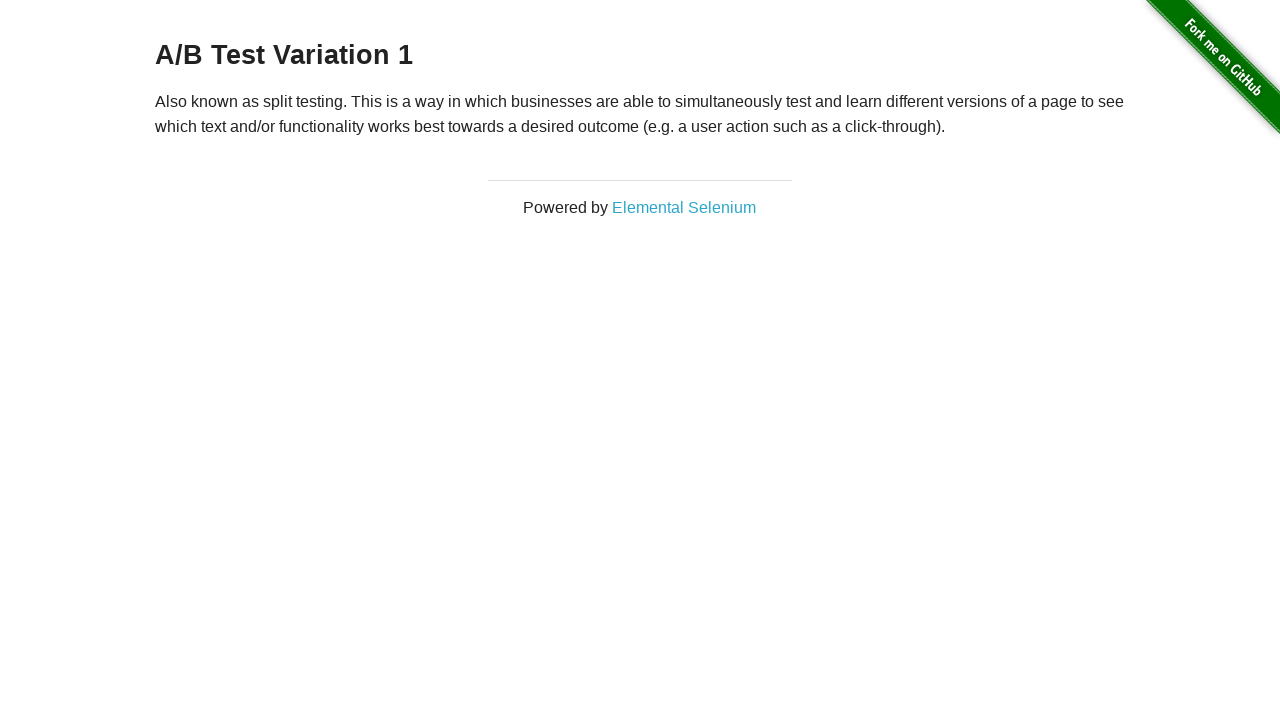

Verified page shows A/B test variant: 'A/B Test Variation 1'
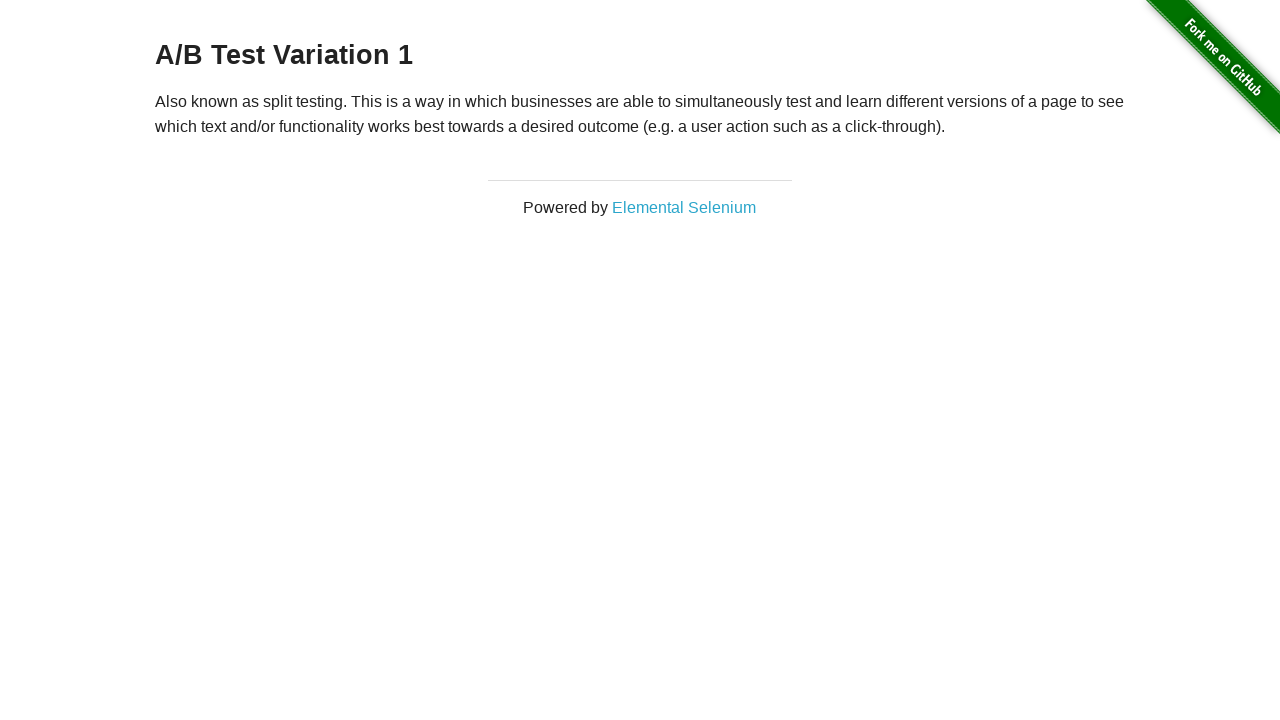

Added optimizelyOptOut cookie to context
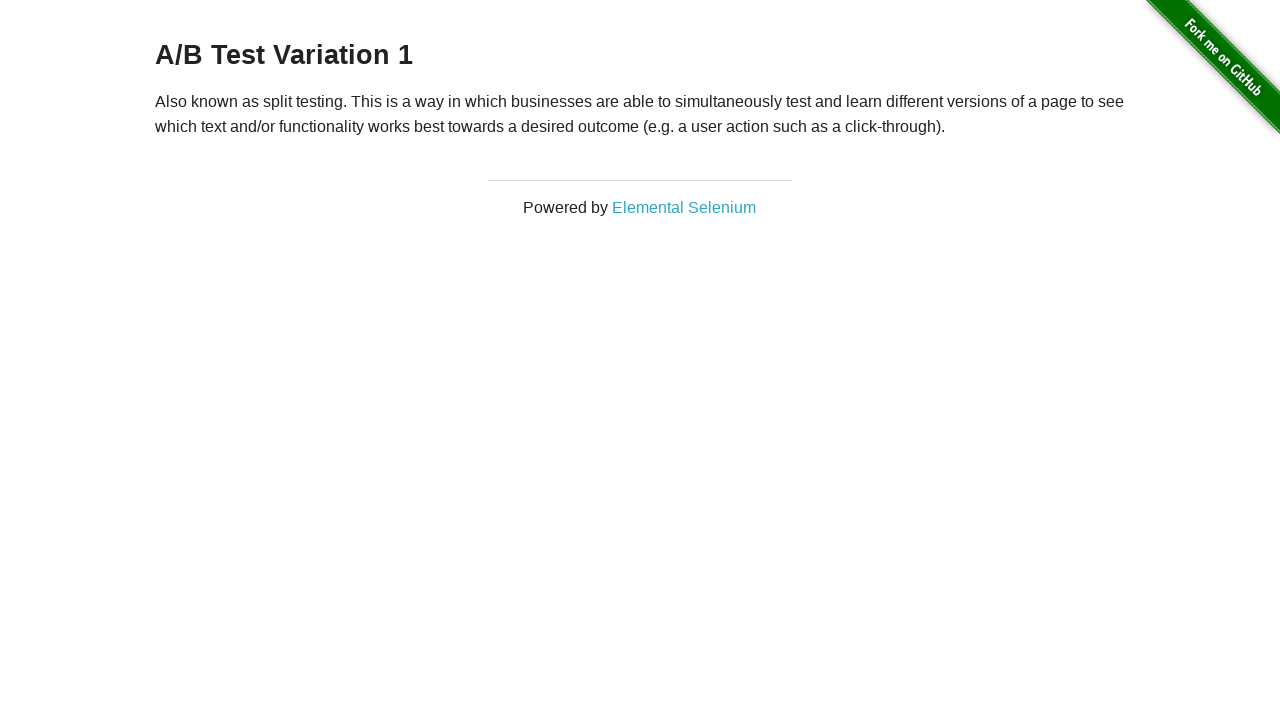

Refreshed the page to apply opt-out cookie
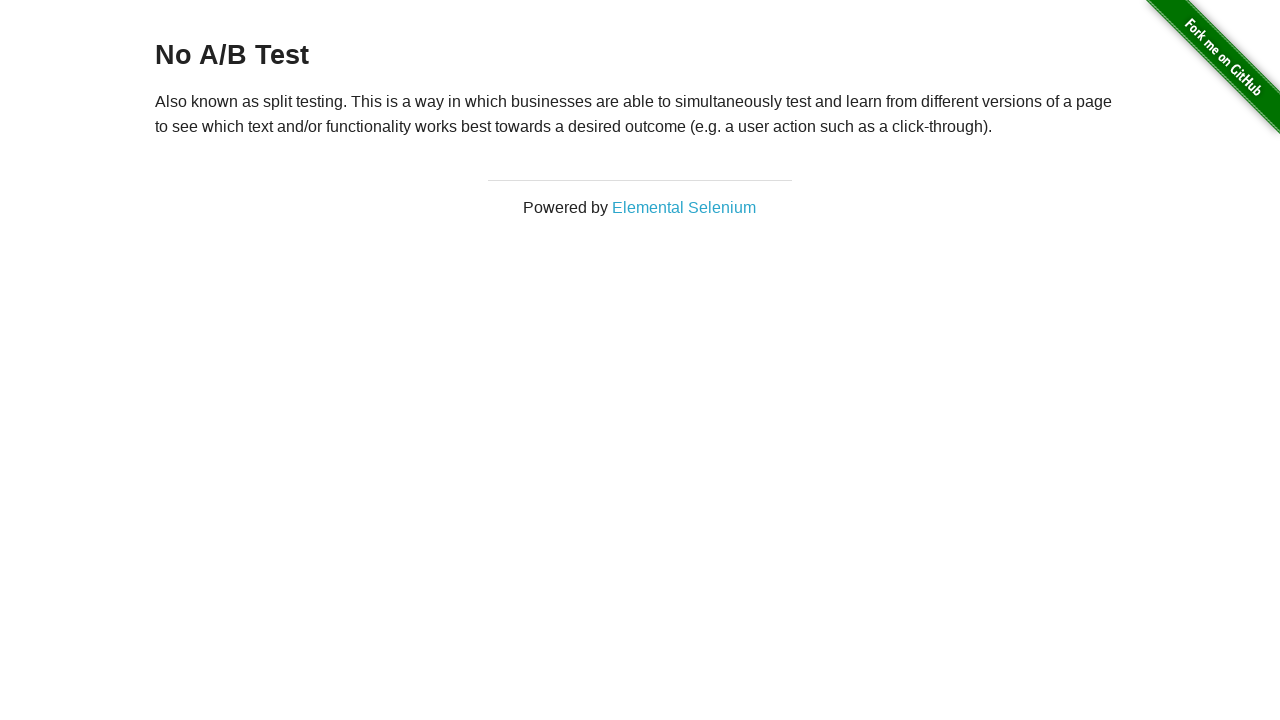

Retrieved heading text after page refresh: 'No A/B Test'
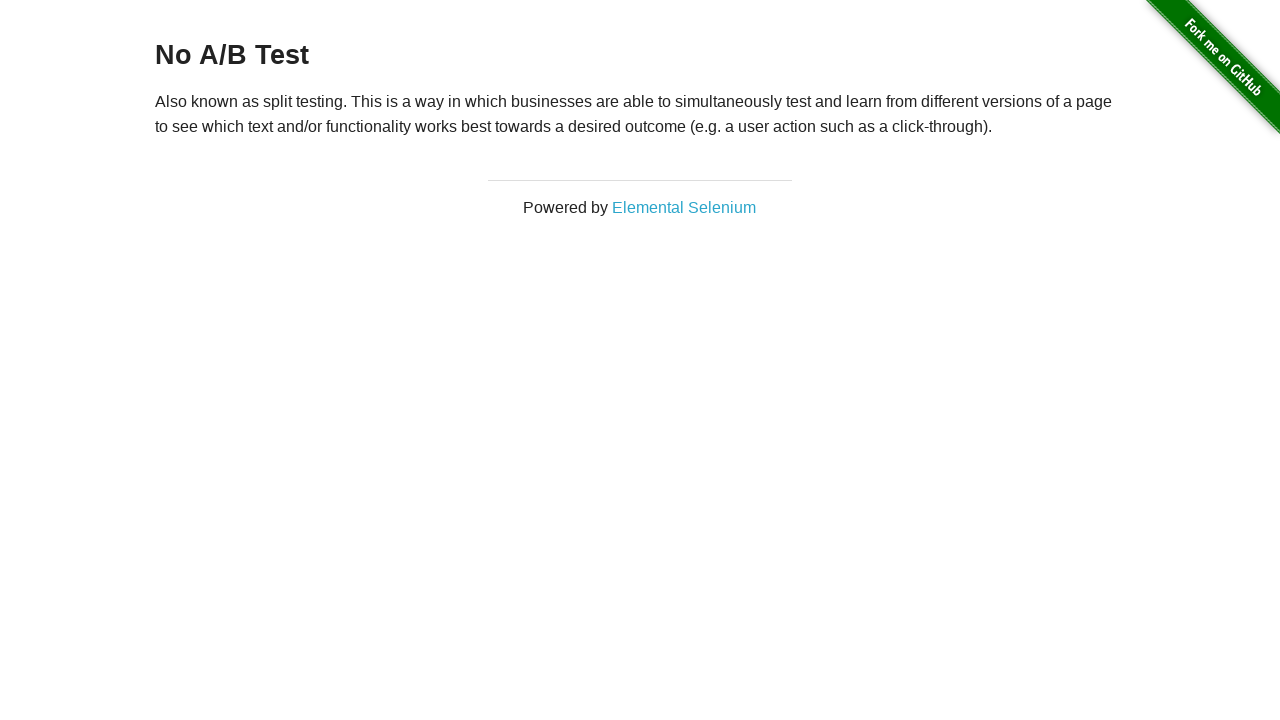

Verified opt-out was successful - page now shows 'No A/B Test'
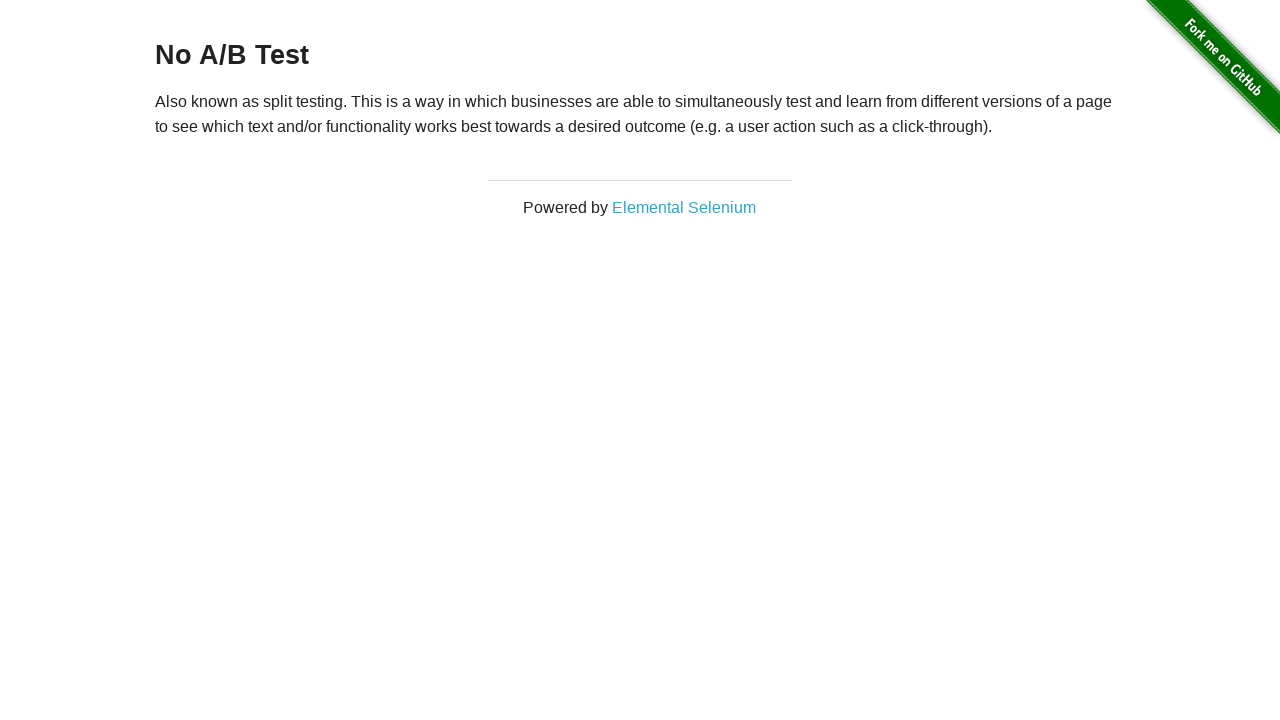

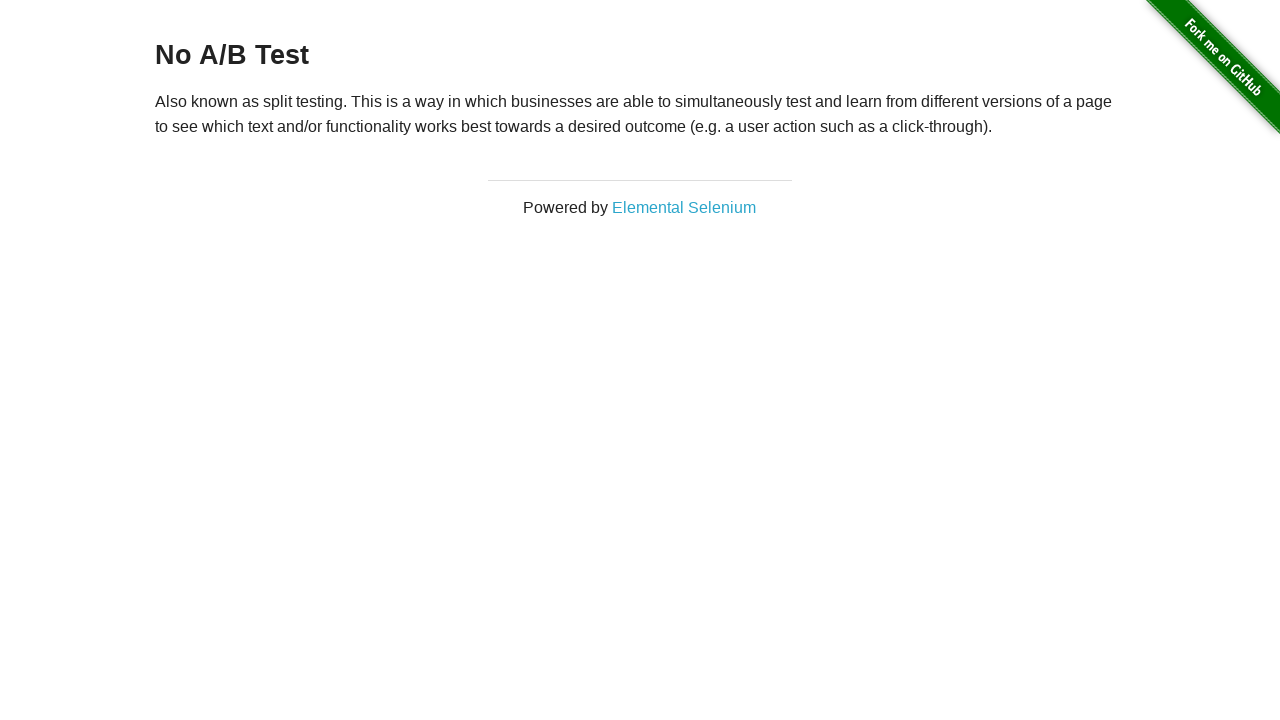